Tests JavaScript alert functionality by navigating to alerts page, triggering a basic alert and accepting it, then triggering a confirmation dialog and dismissing it

Starting URL: http://the-internet.herokuapp.com

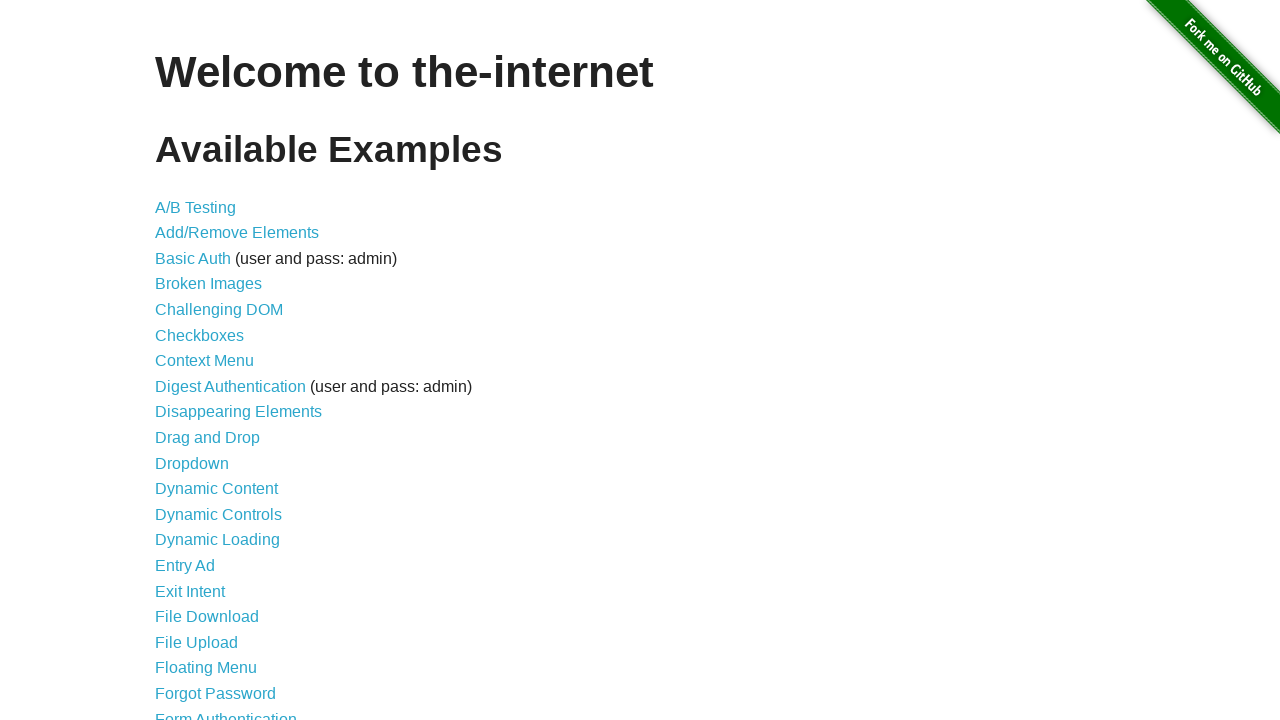

Navigated to JavaScript Alerts page at (214, 361) on a[href='/javascript_alerts']
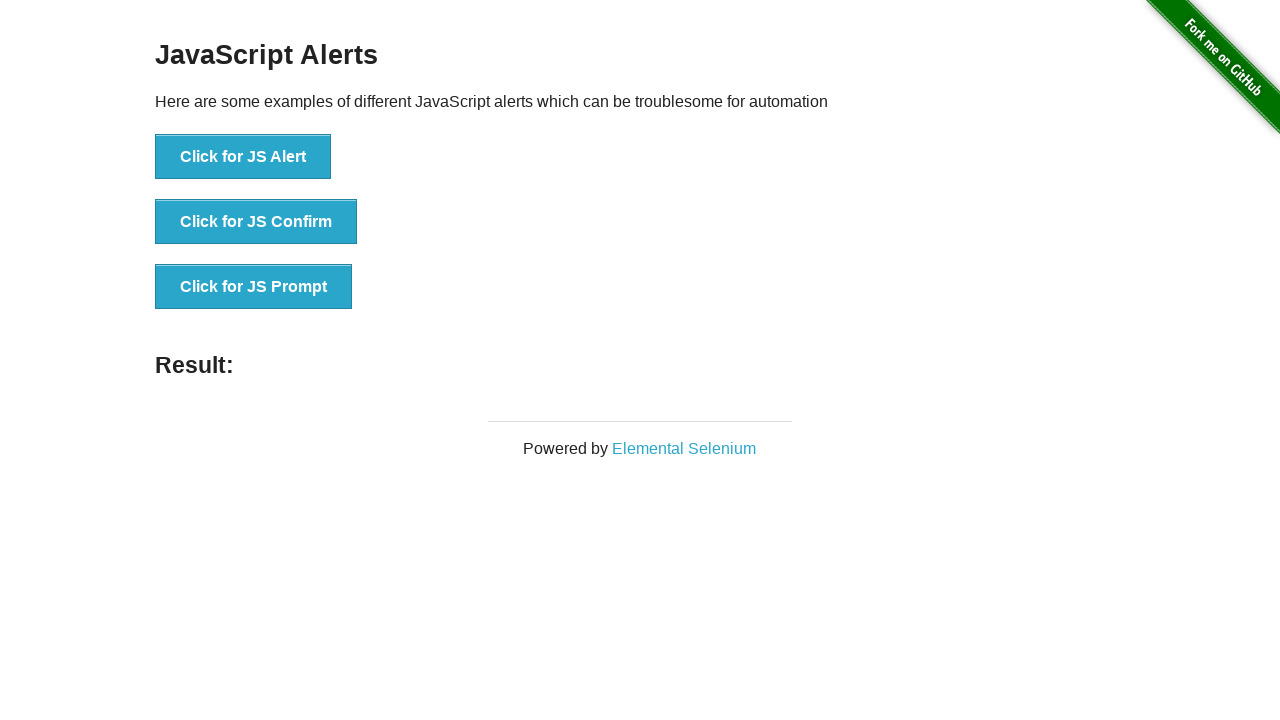

Clicked button to trigger basic JavaScript alert at (243, 157) on button[onclick='jsAlert()']
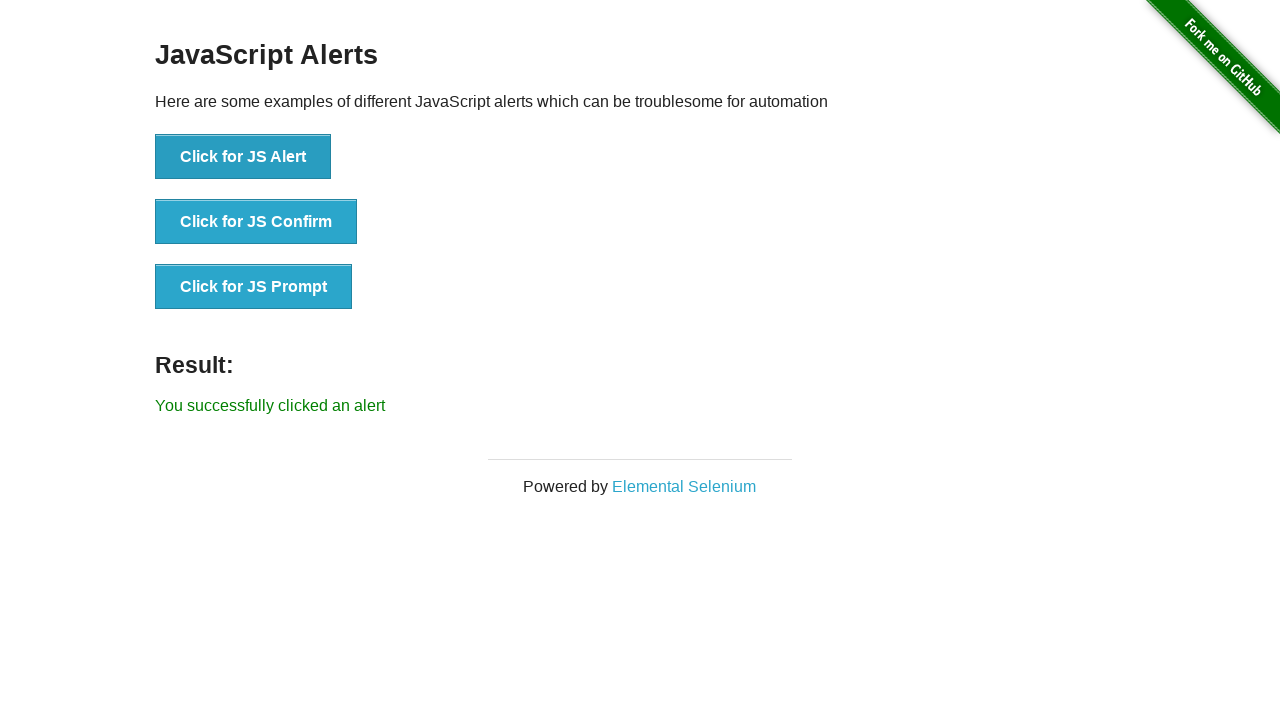

Set up dialog handler to accept alerts
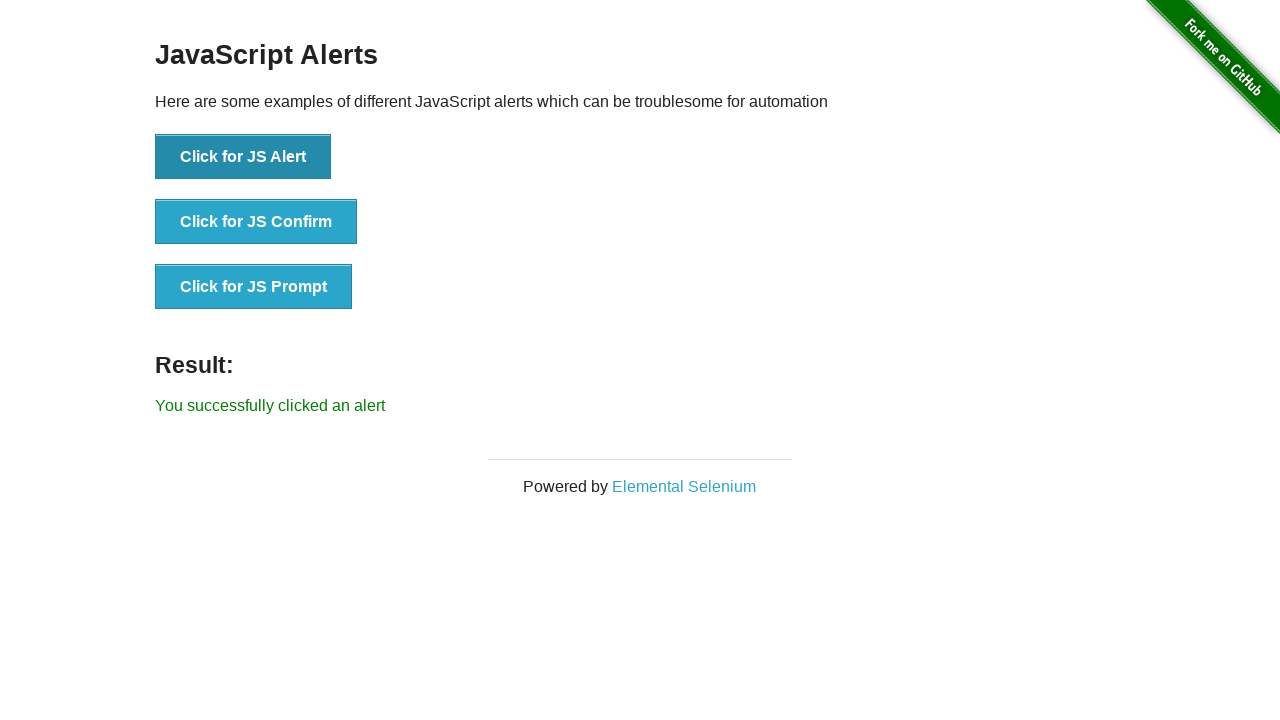

Clicked button to trigger confirmation dialog at (256, 222) on button[onclick='jsConfirm()']
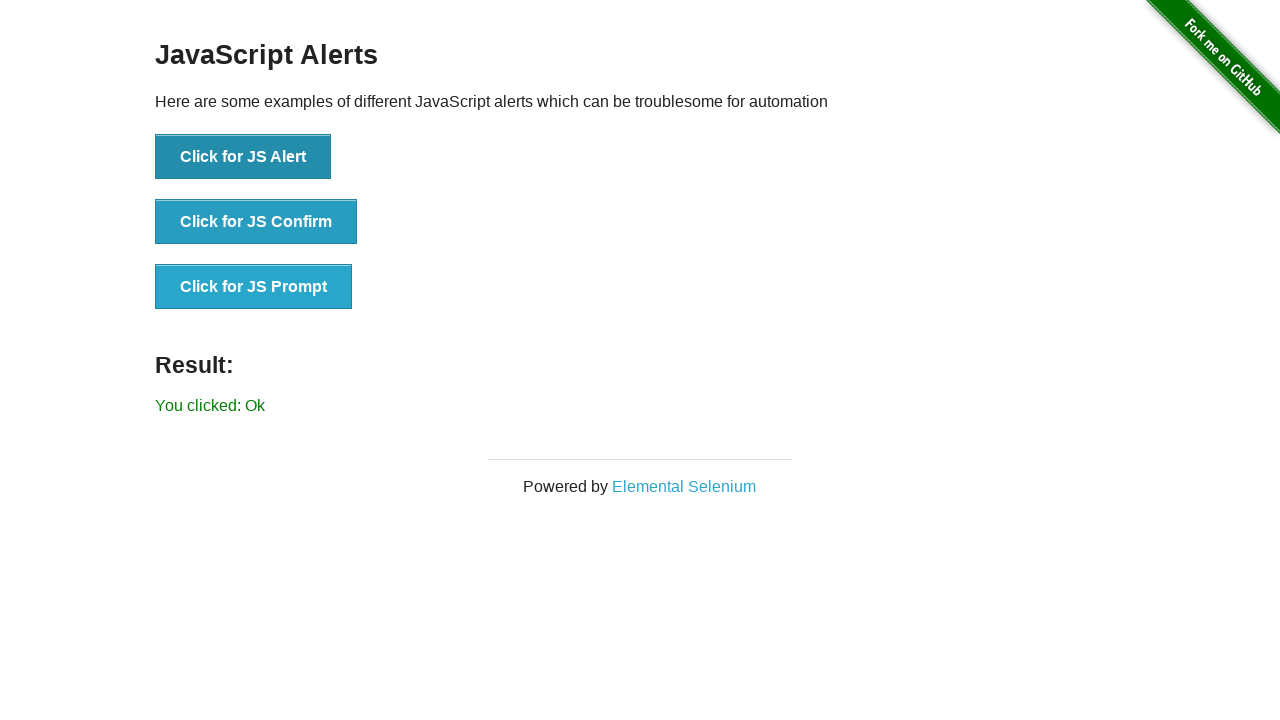

Set up dialog handler to dismiss confirmation dialogs
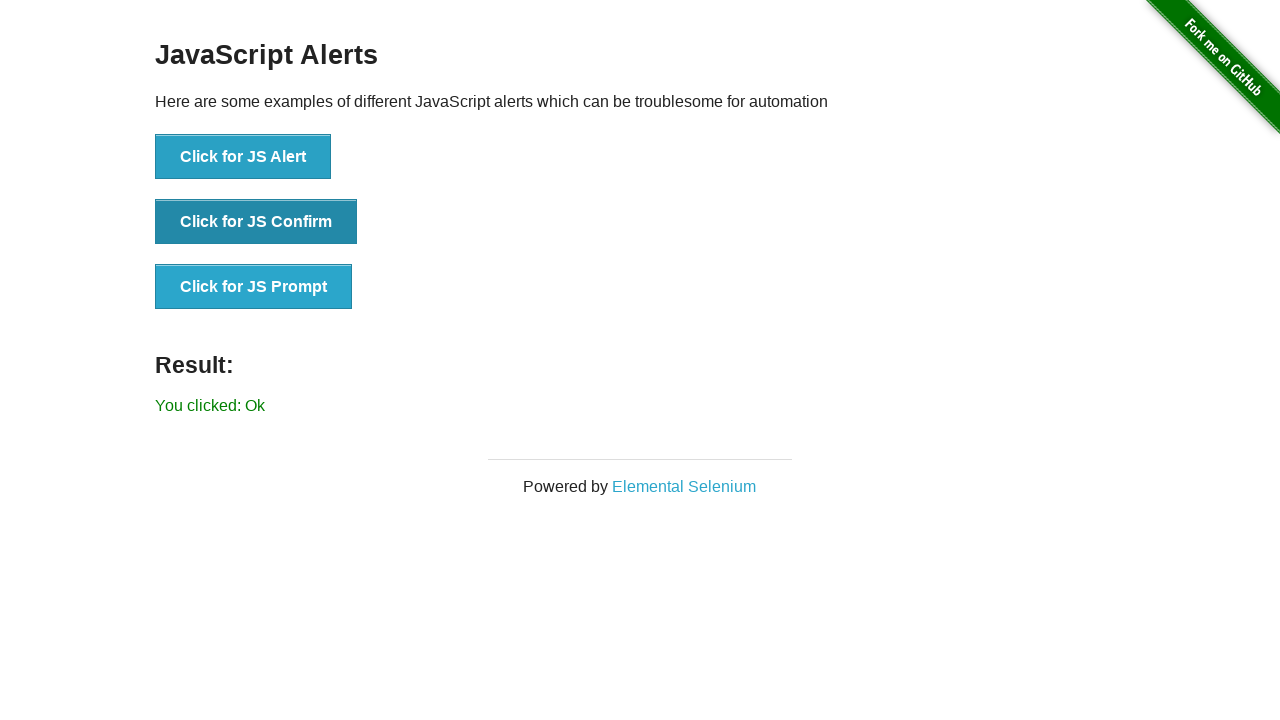

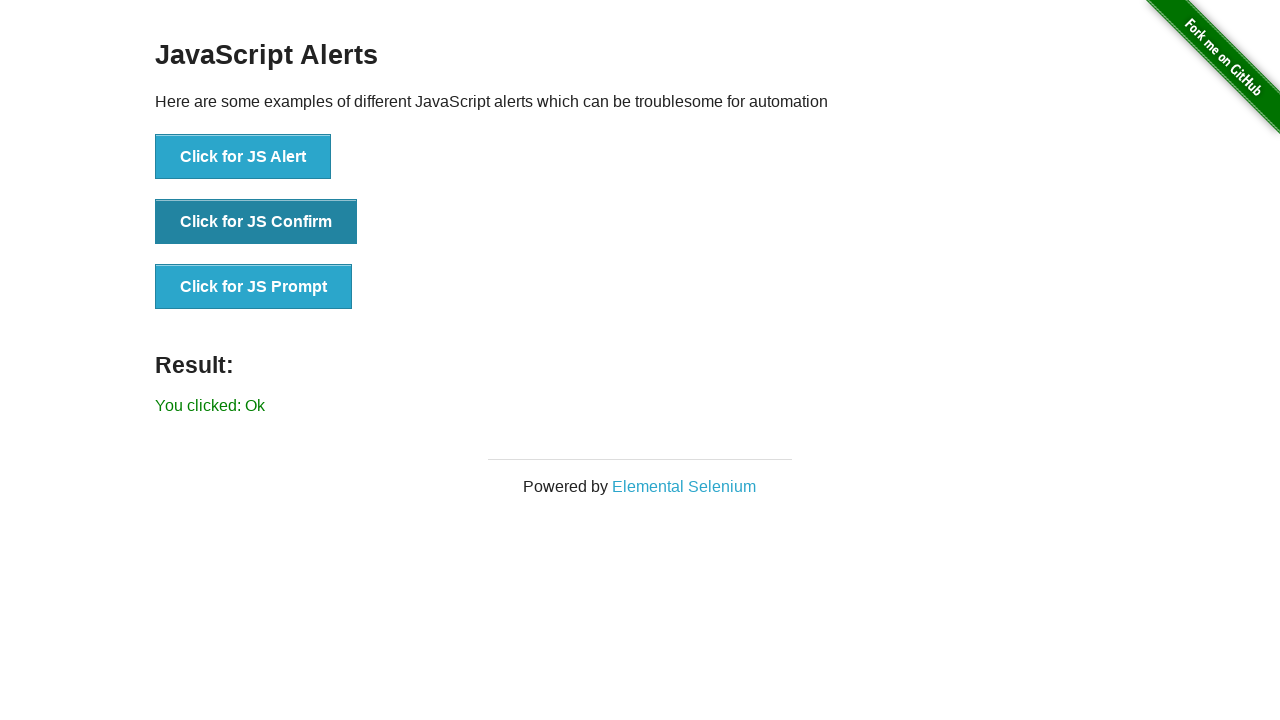